Tests form input functionality by entering text into a username field and verifying the entered value

Starting URL: https://www.saucedemo.com

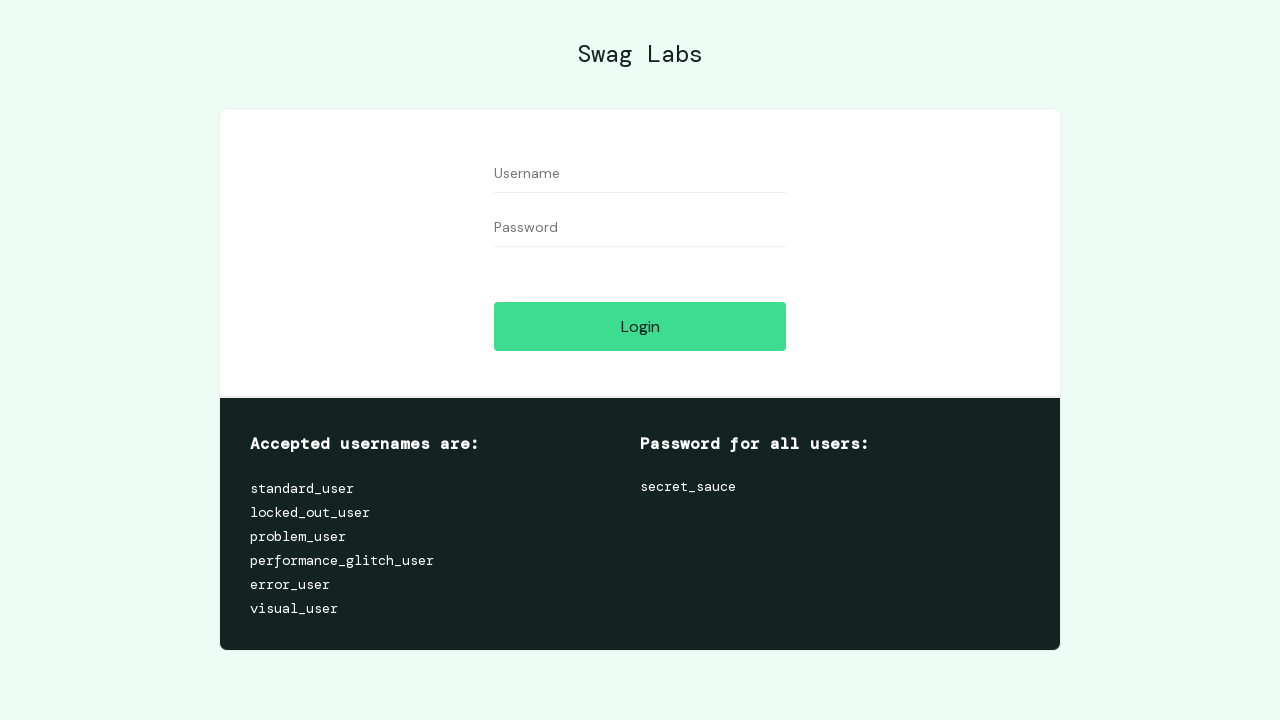

Waited for username field to be available
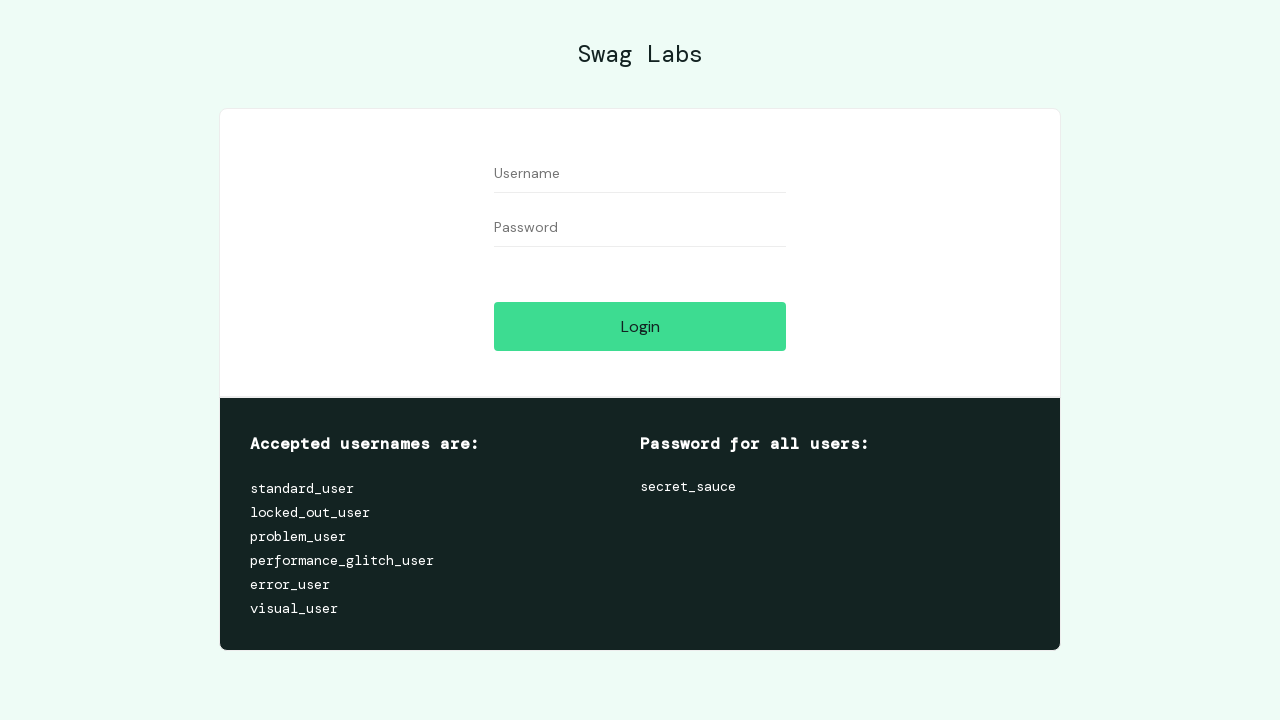

Filled username field with 'Todorova' on //input[@id='user-name']
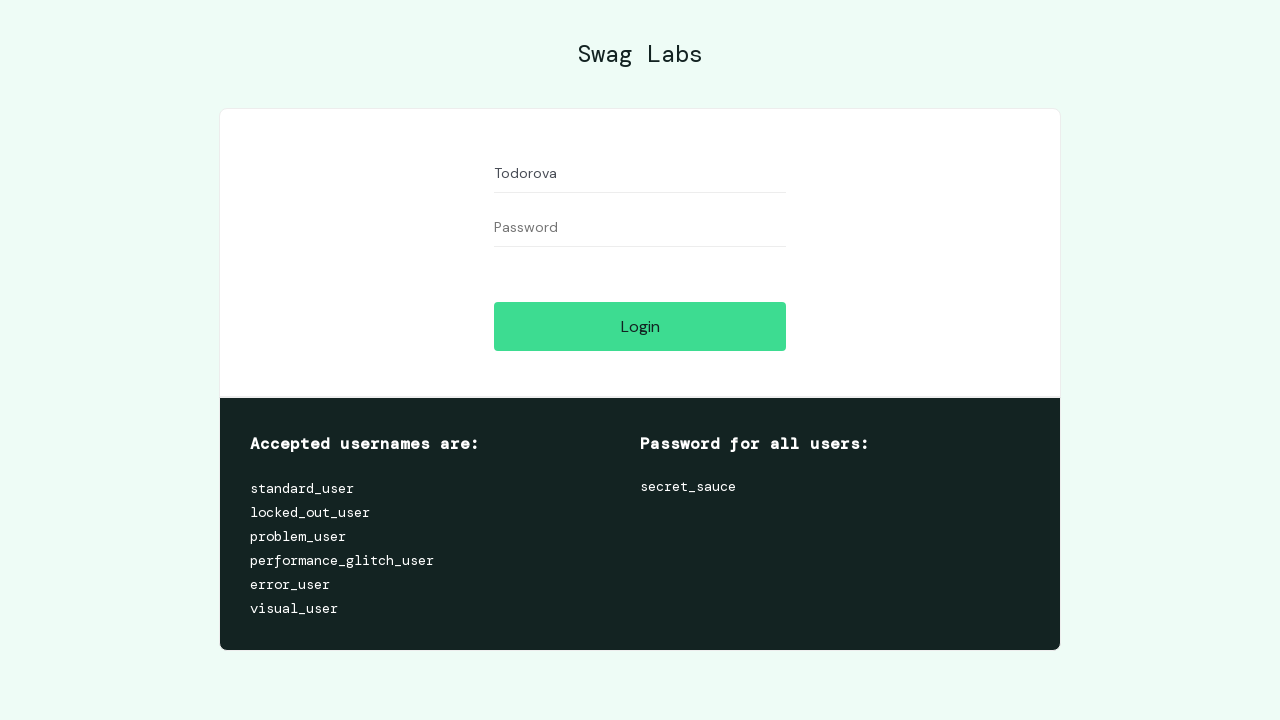

Verified that username field contains 'Todorova'
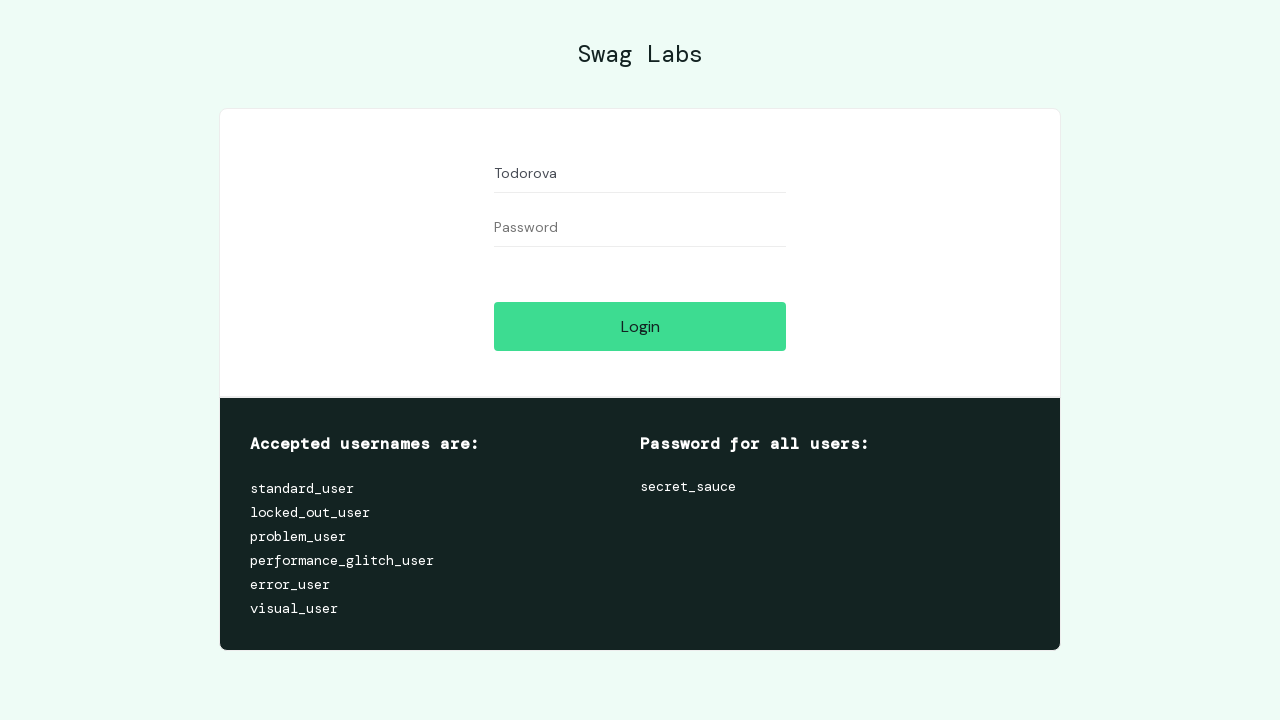

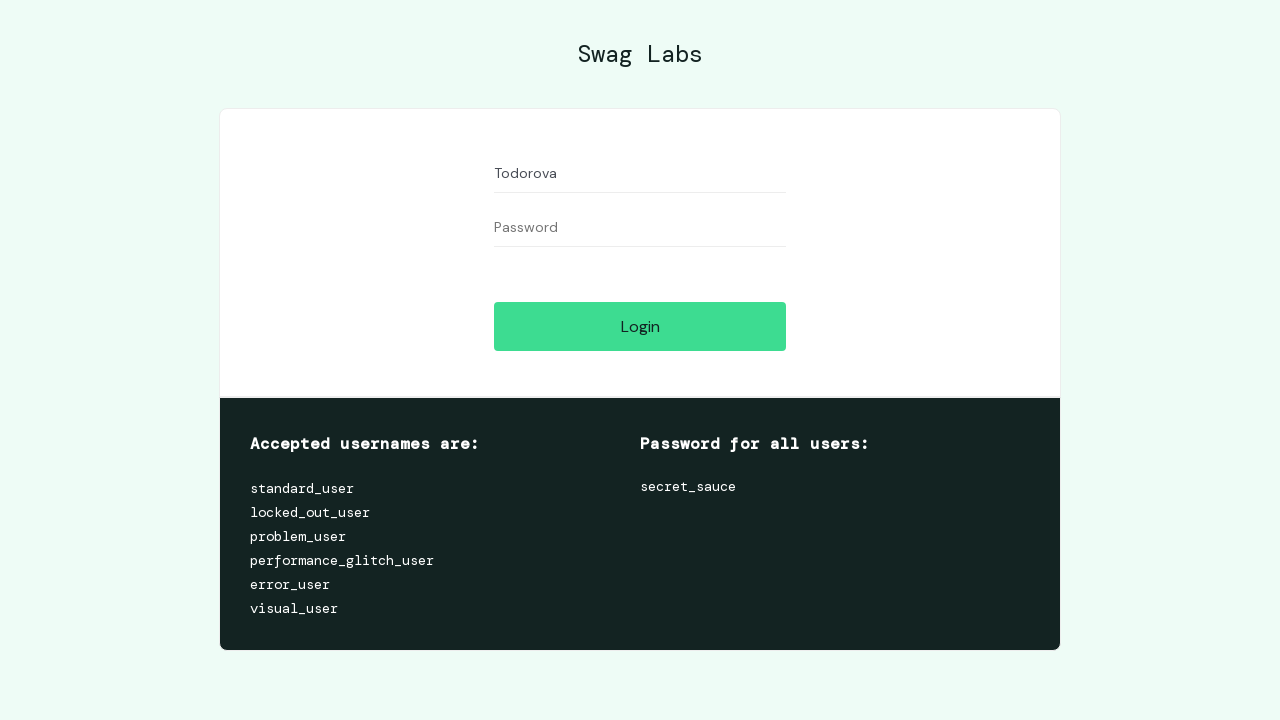